Tests a signup form by filling in first name, last name, and email fields, then submitting the form

Starting URL: http://secure-retreat-92358.herokuapp.com/

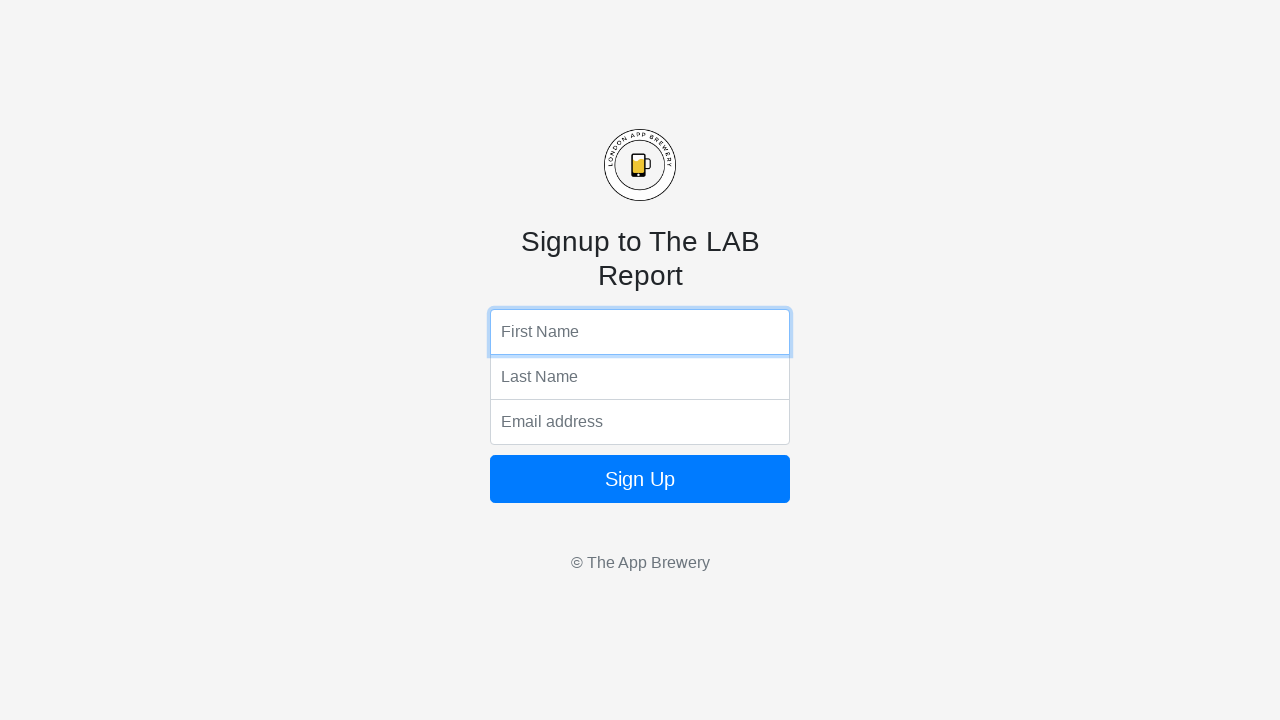

Filled first name field with 'Ervin' on input[name='fName']
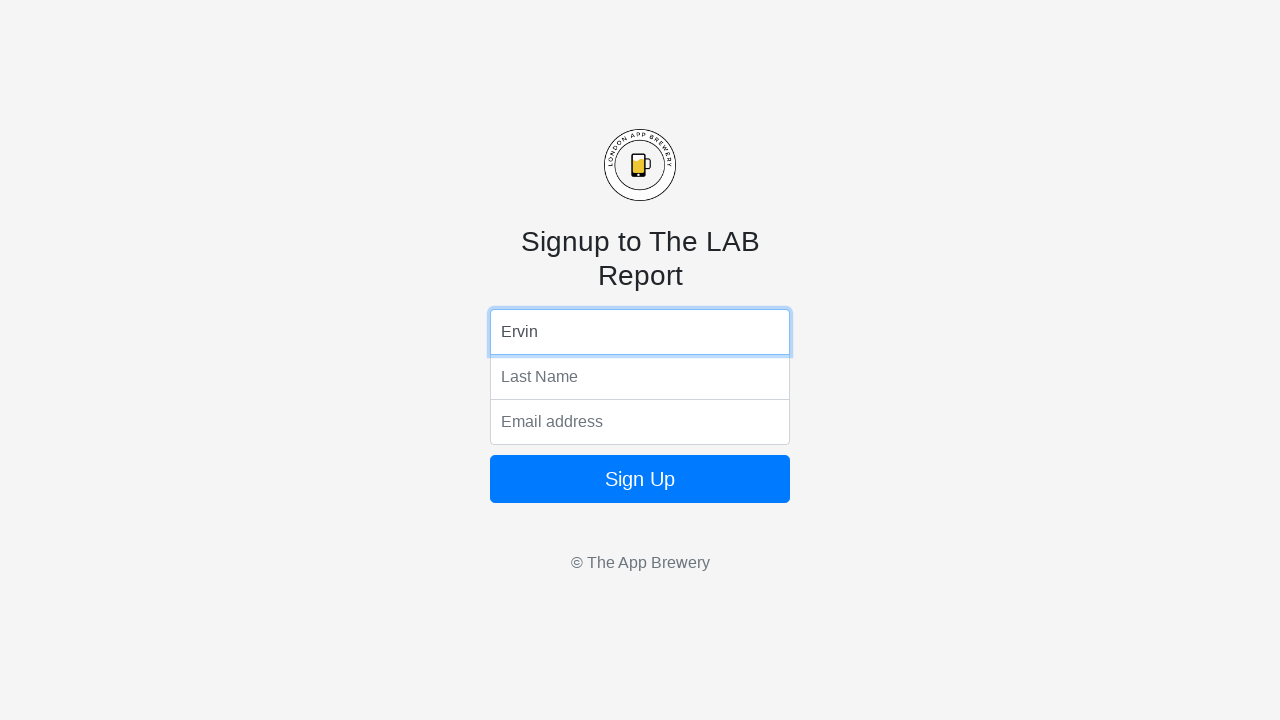

Filled last name field with 'Pepic' on input[name='lName']
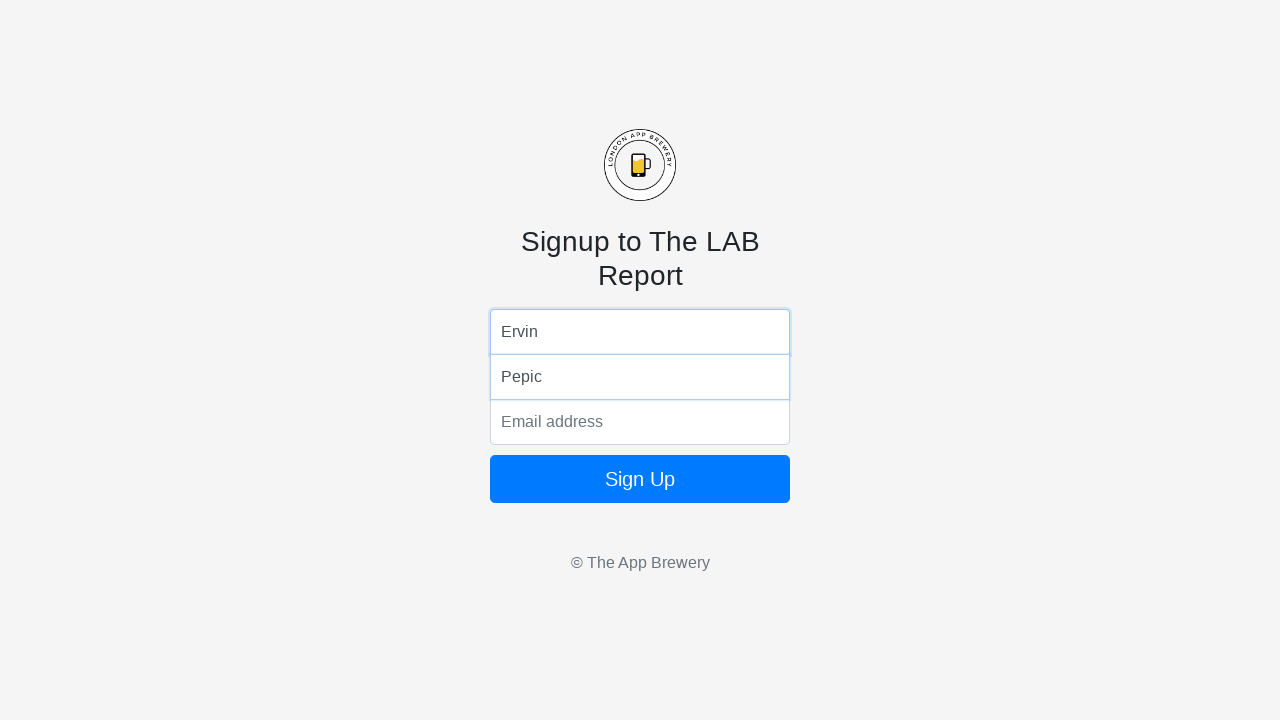

Filled email field with 'ervin@ervin.com' on input[name='email']
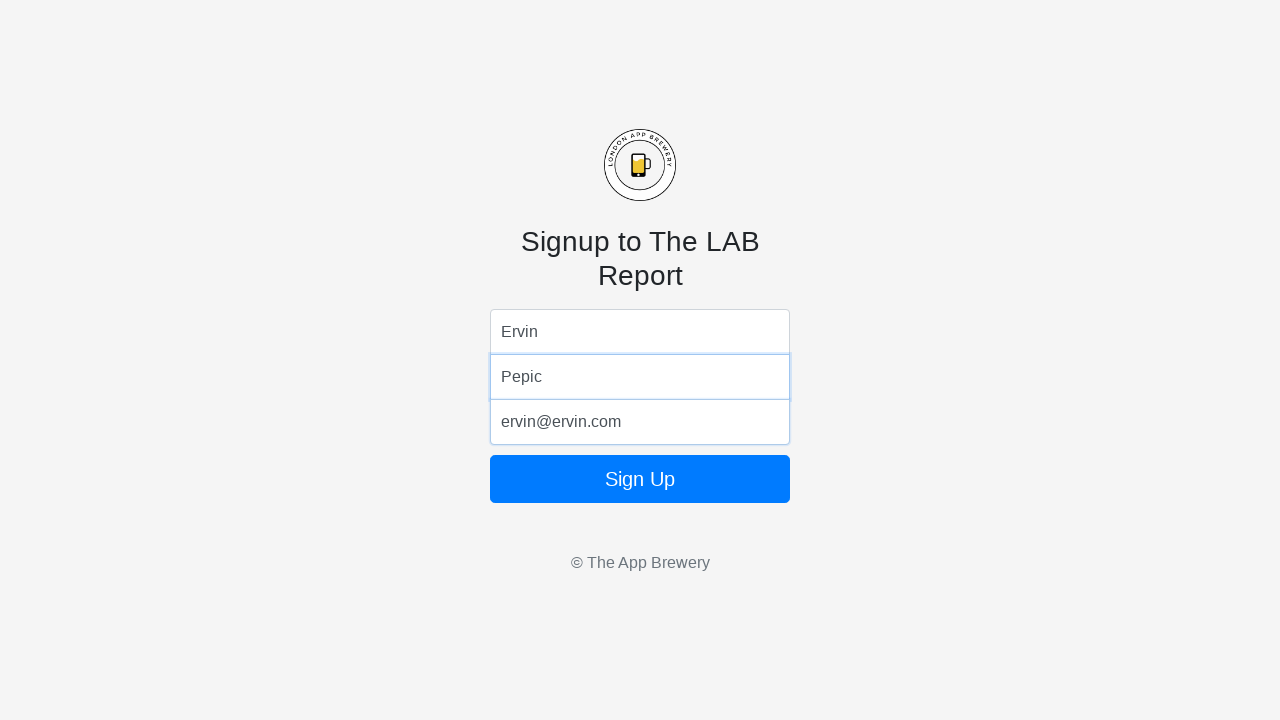

Submitted signup form by pressing Enter on button on button
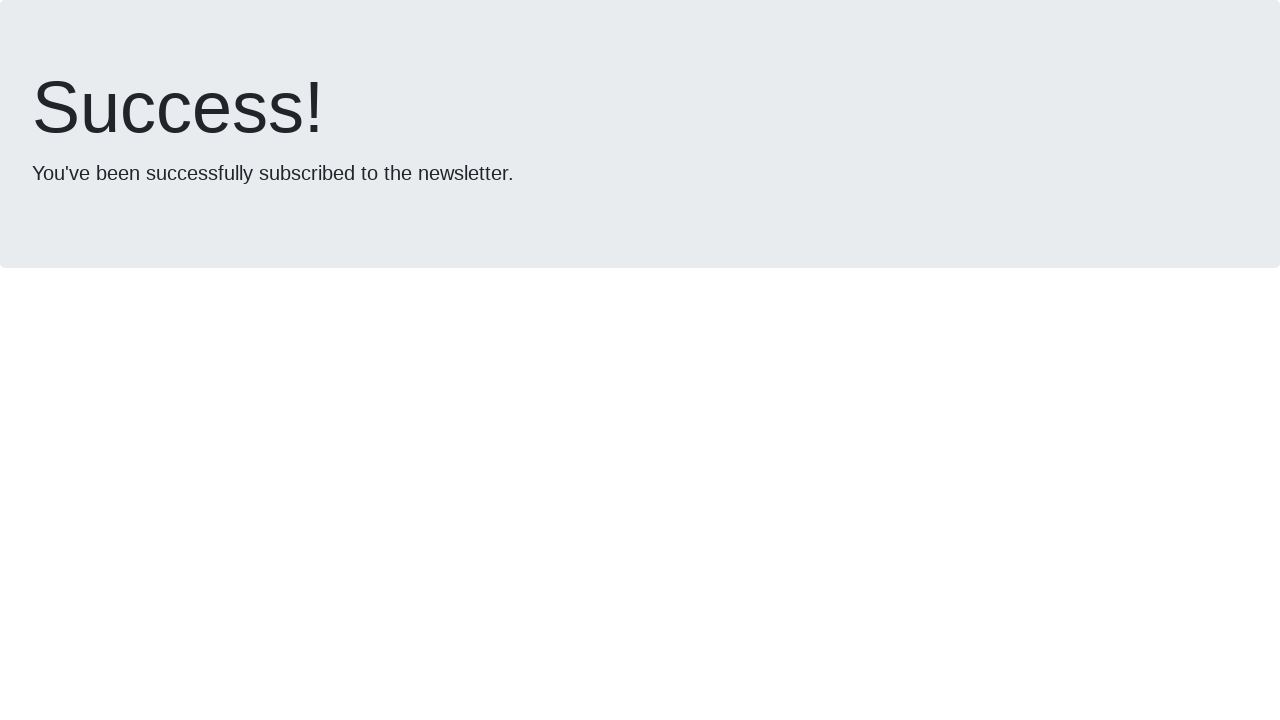

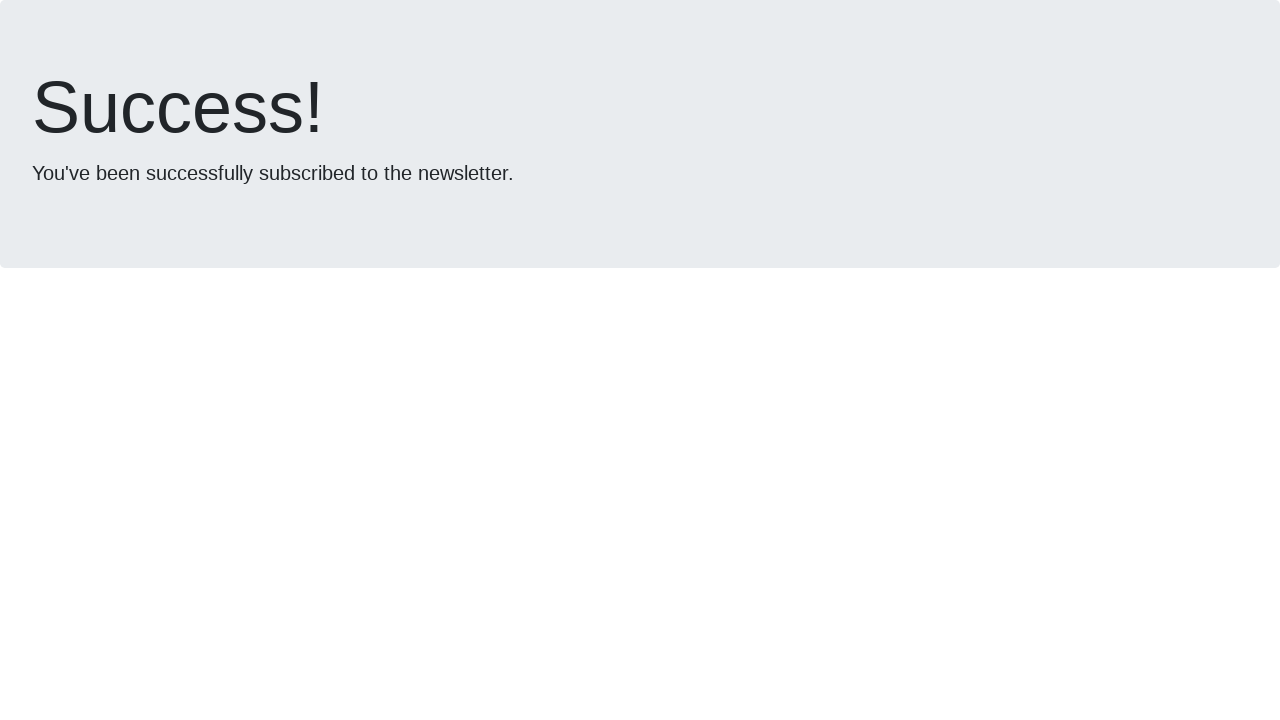